Navigates to dictionary page and clicks on the sidebar letter L link to access letter-specific dictionary

Starting URL: https://qualeagiria.com.br/

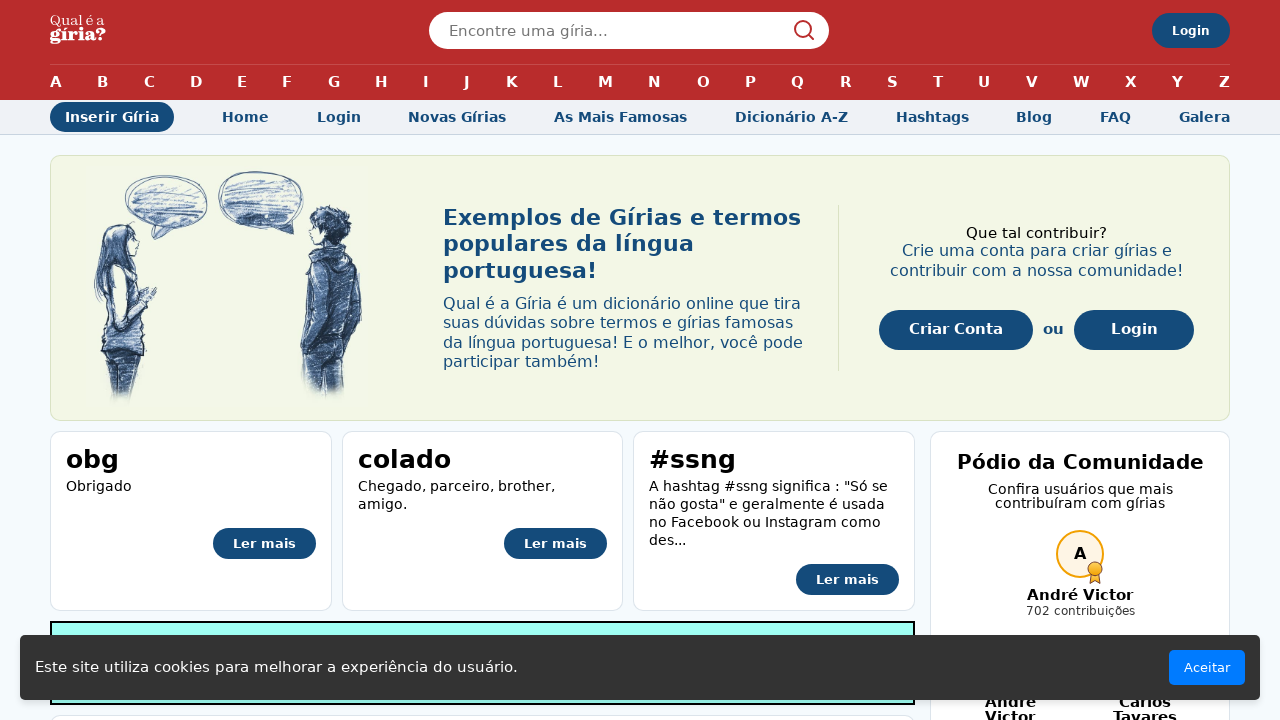

Clicked on 'Dicionário A-Z' link at (791, 117) on internal:role=link[name="Dicionário A-Z"i]
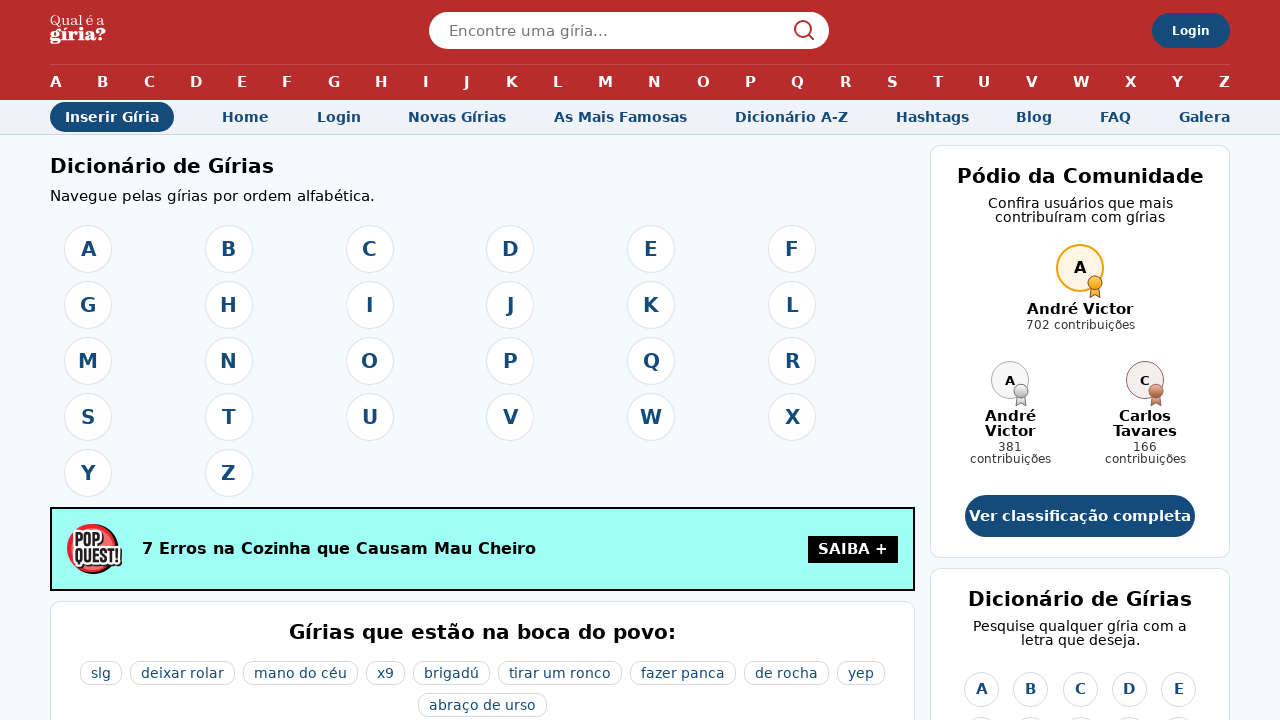

Navigated to A-Z dictionary page
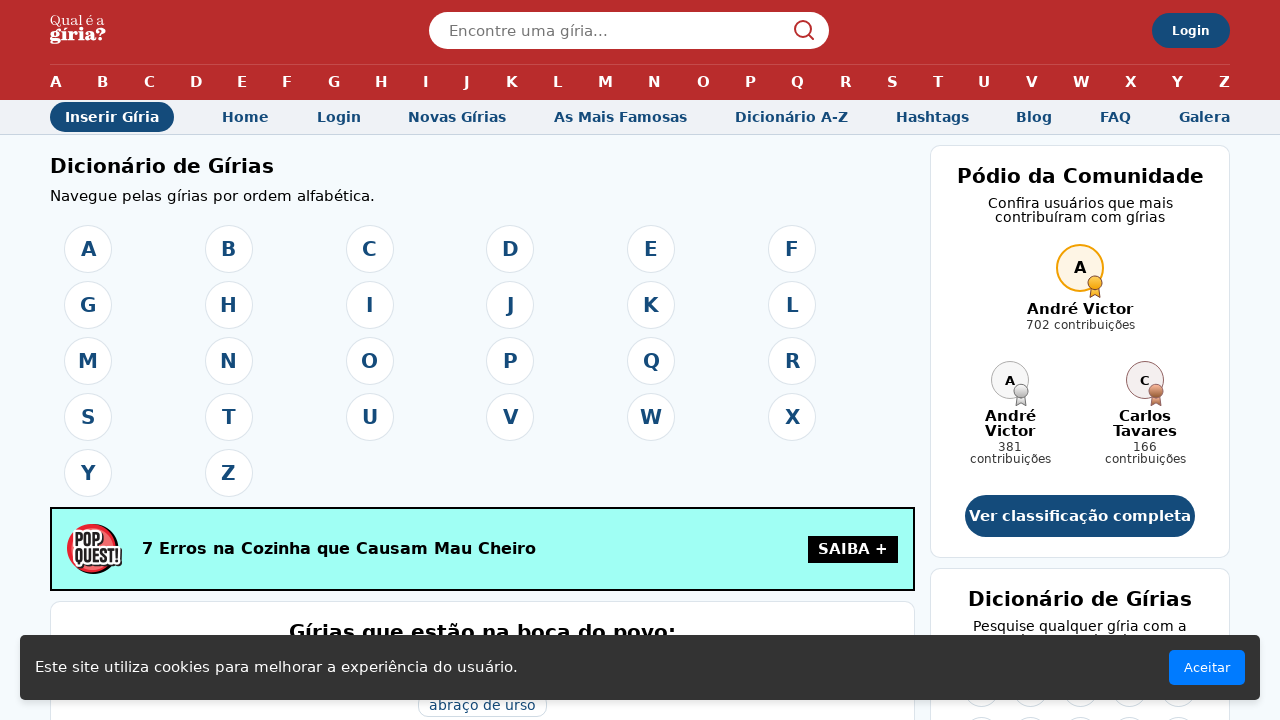

Clicked on letter L link in sidebar at (1031, 360) on internal:role=link[name="L"s] >> nth=2
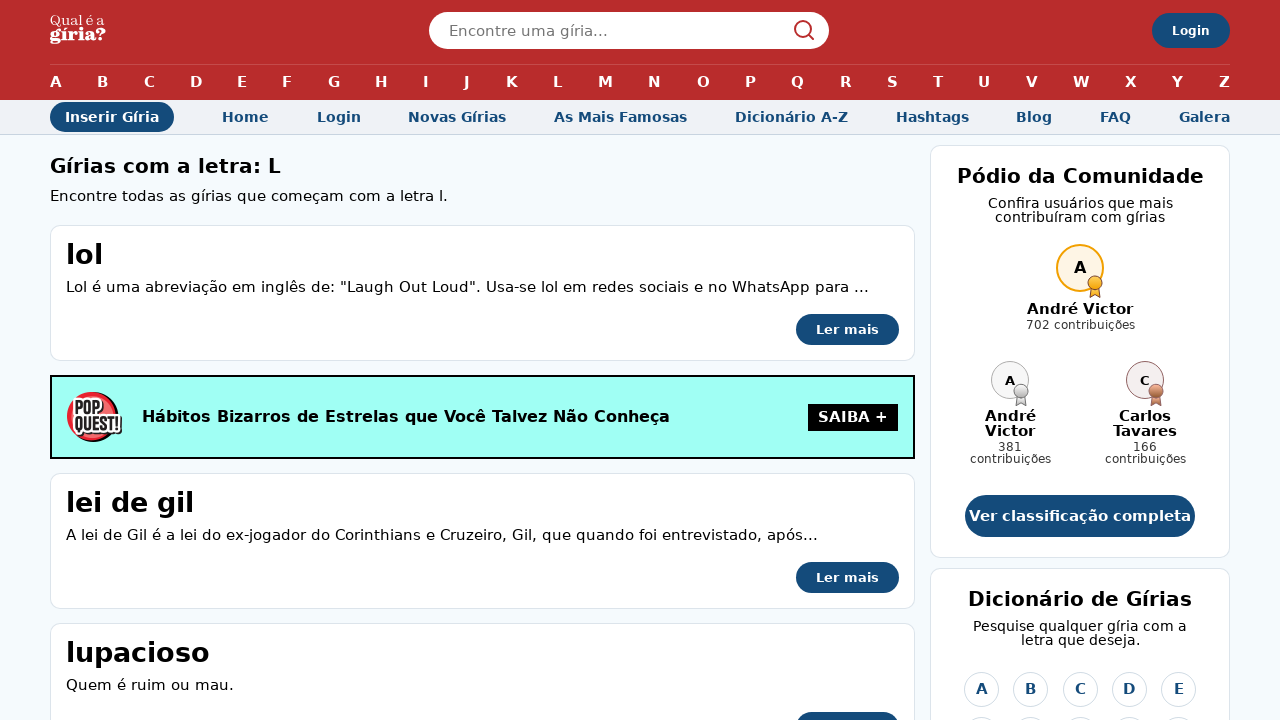

Navigated to letter L dictionary page
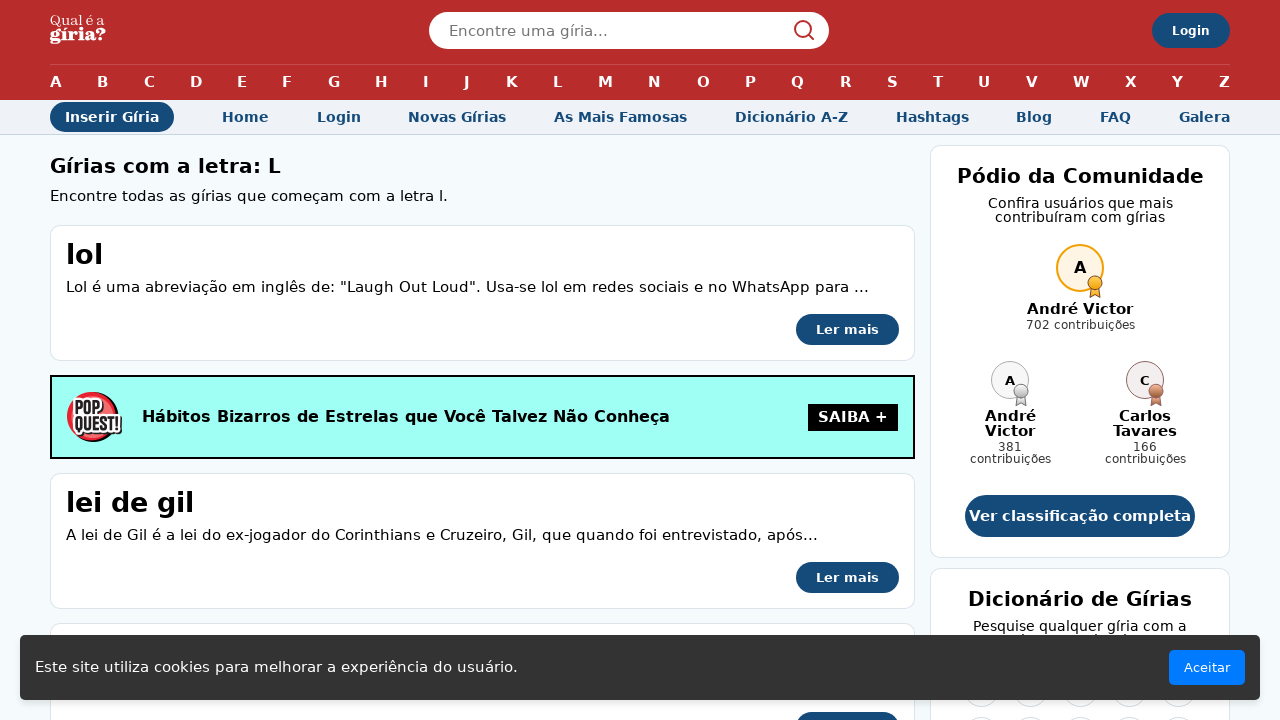

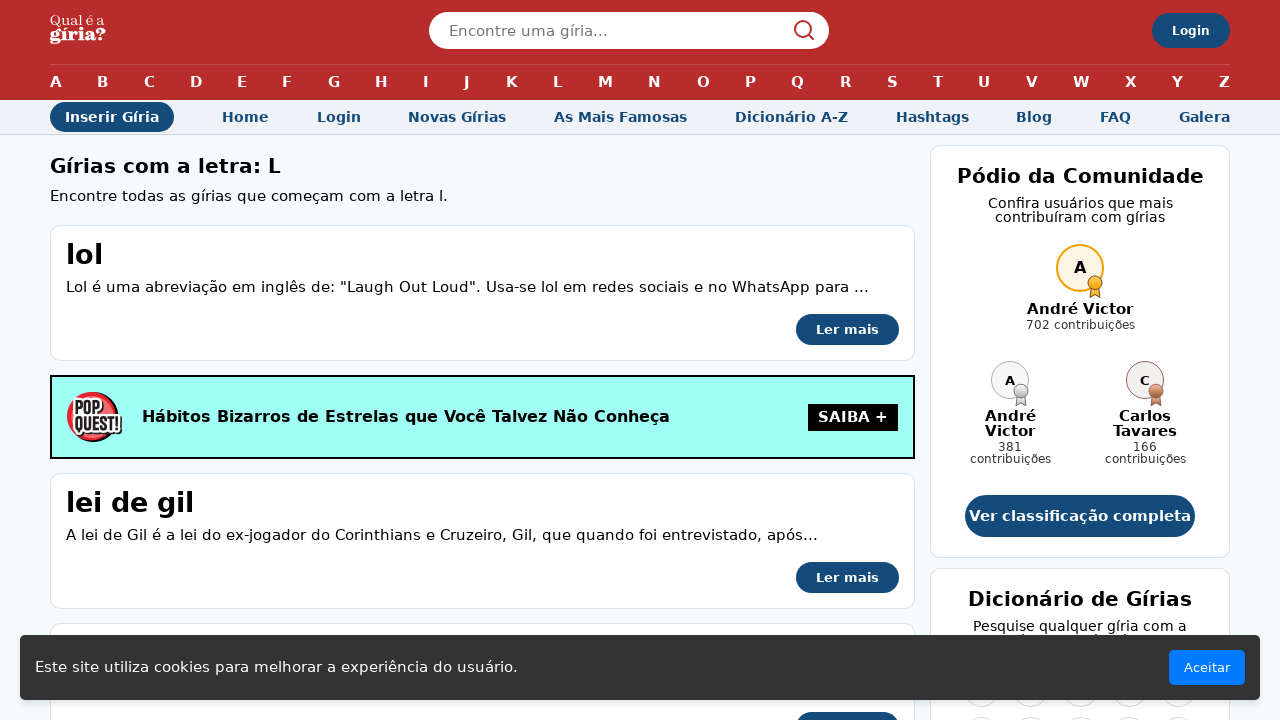